Navigates to an automation practice website and verifies that a product table is present on the page

Starting URL: https://rahulshettyacademy.com/AutomationPractice/

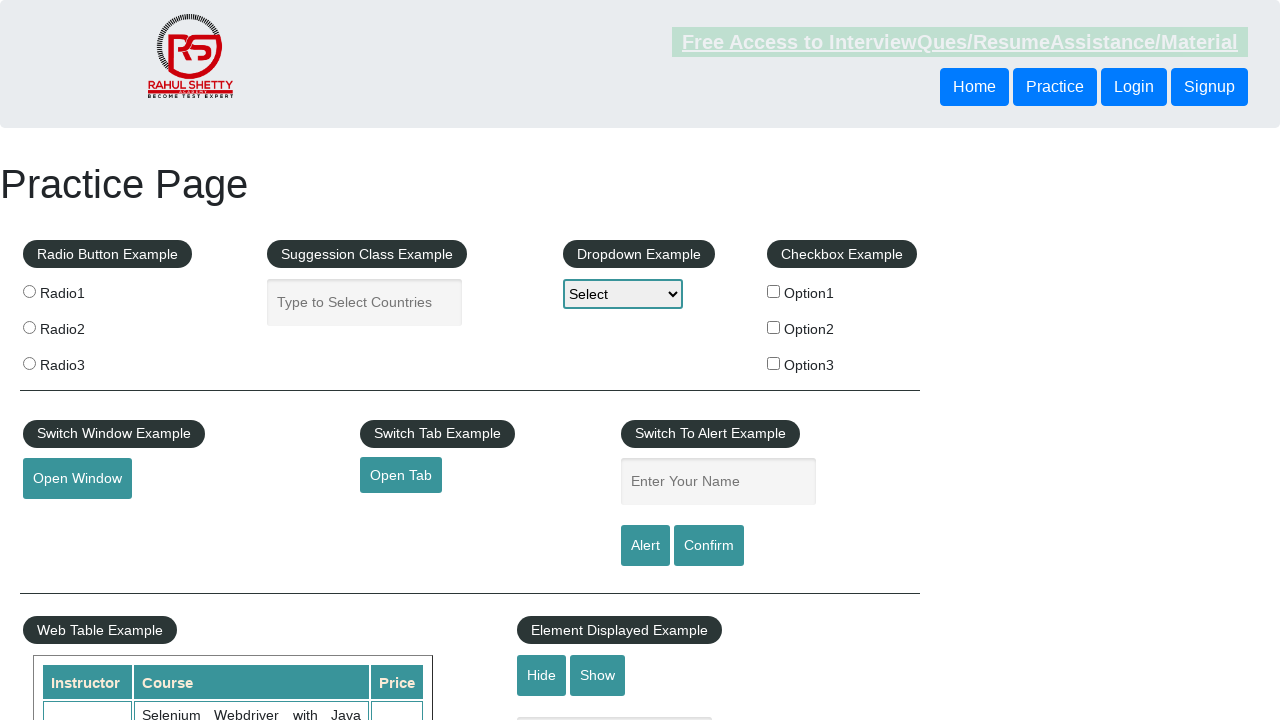

Waited for product table to load
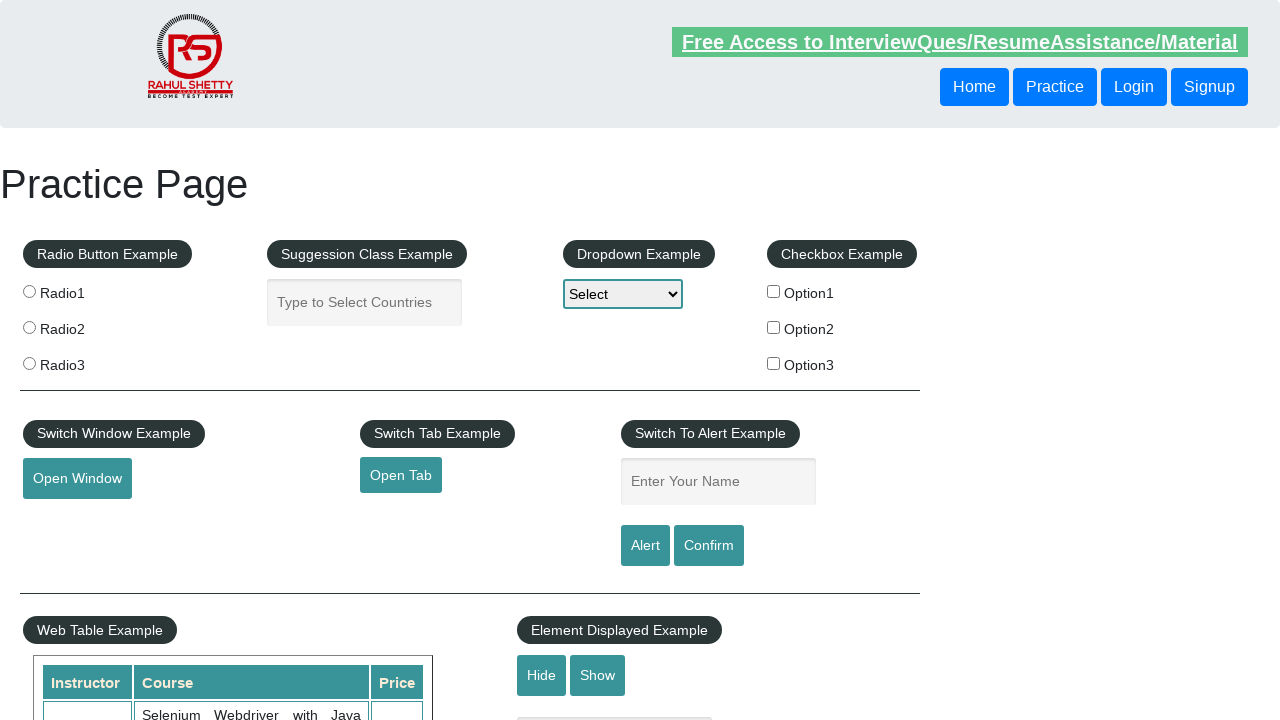

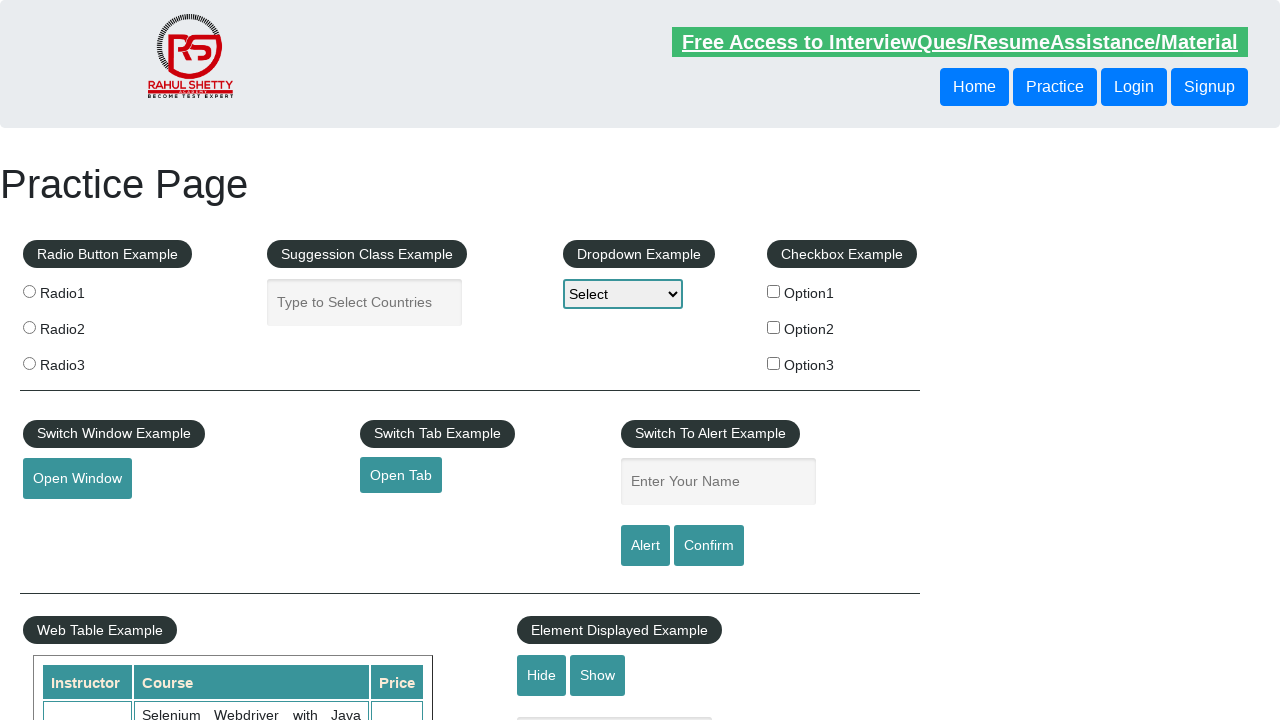